Tests file download functionality by navigating to a download page and clicking the download button to initiate a file download.

Starting URL: https://qaplayground.dev/apps/download/

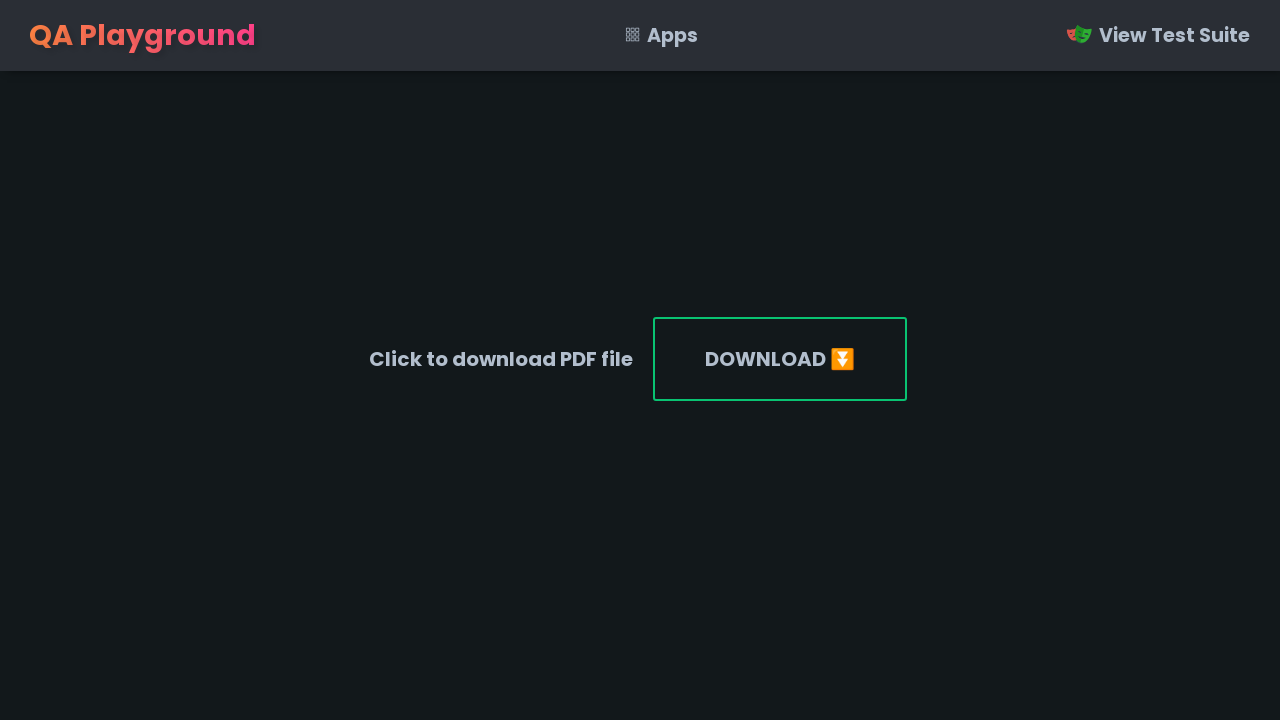

Navigated to download page
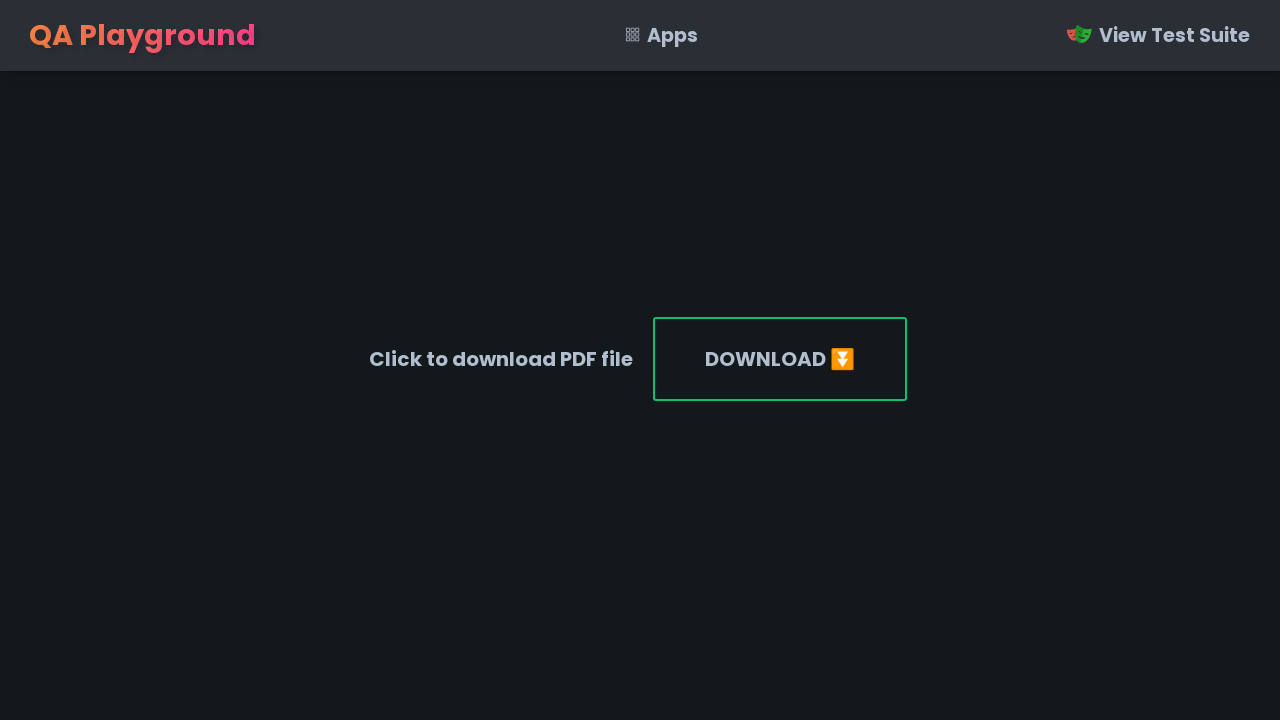

Download button became visible
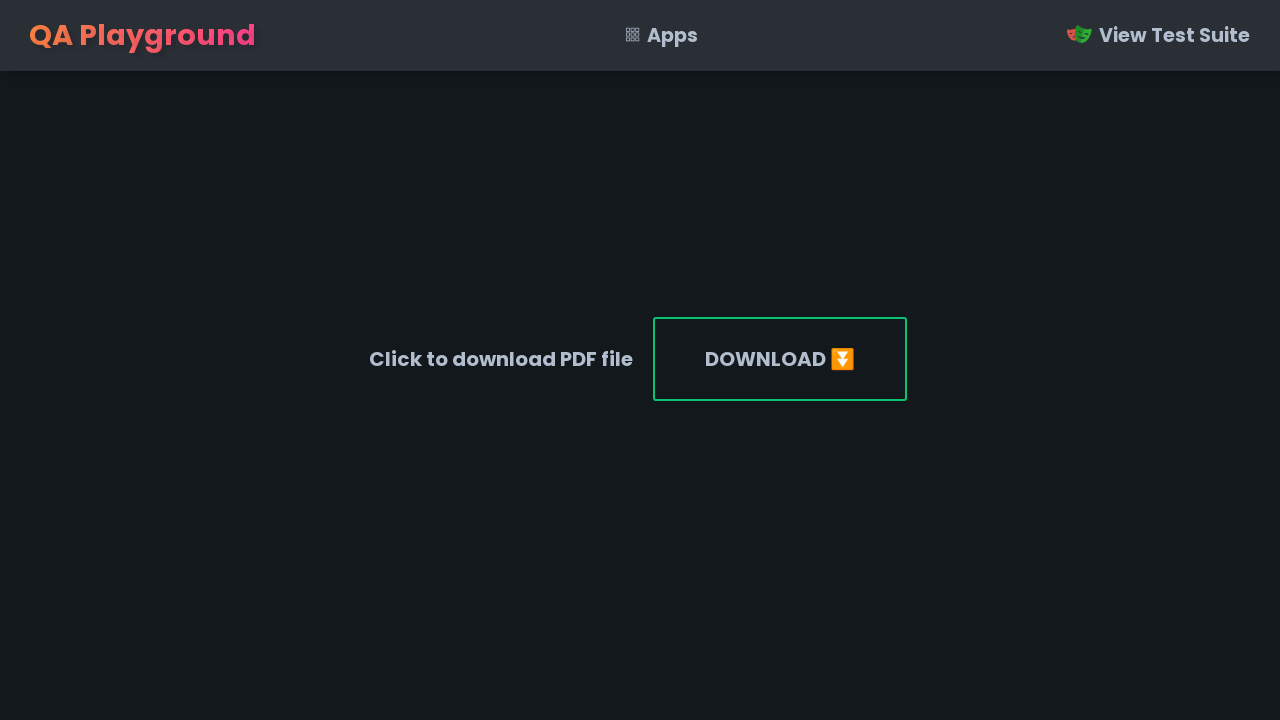

Clicked download button to initiate file download at (780, 359) on #file
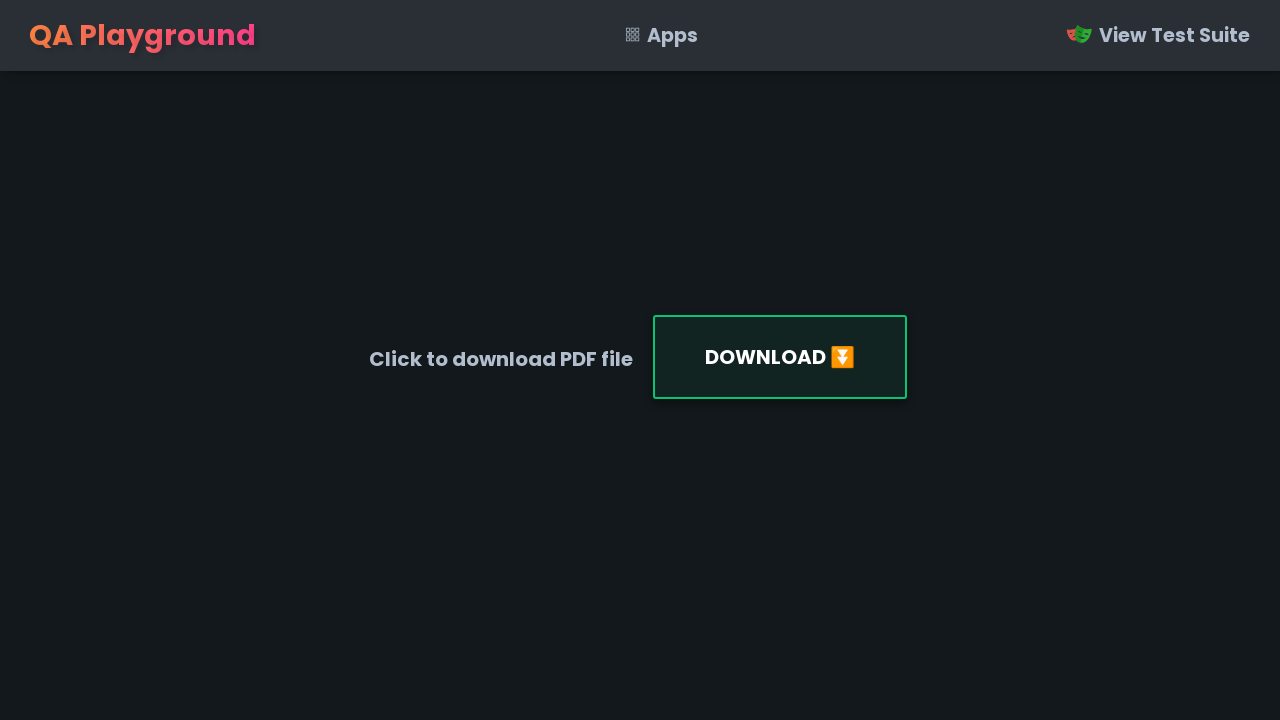

File download completed successfully
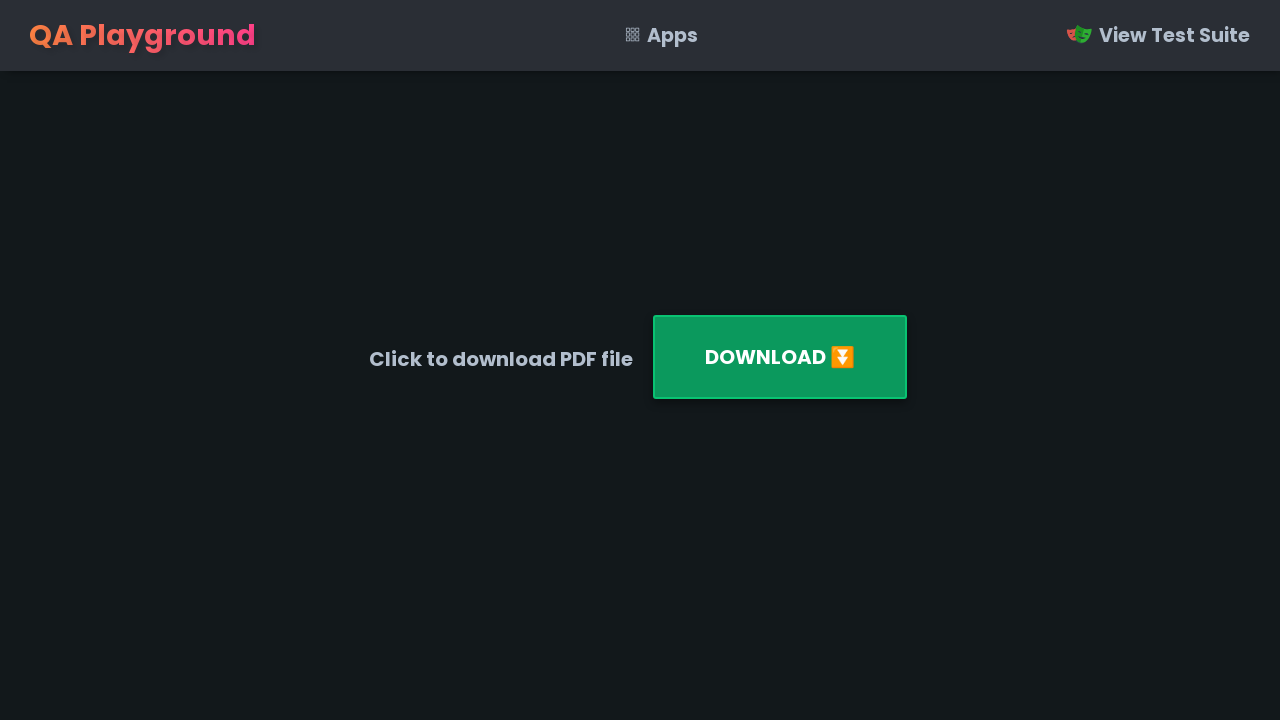

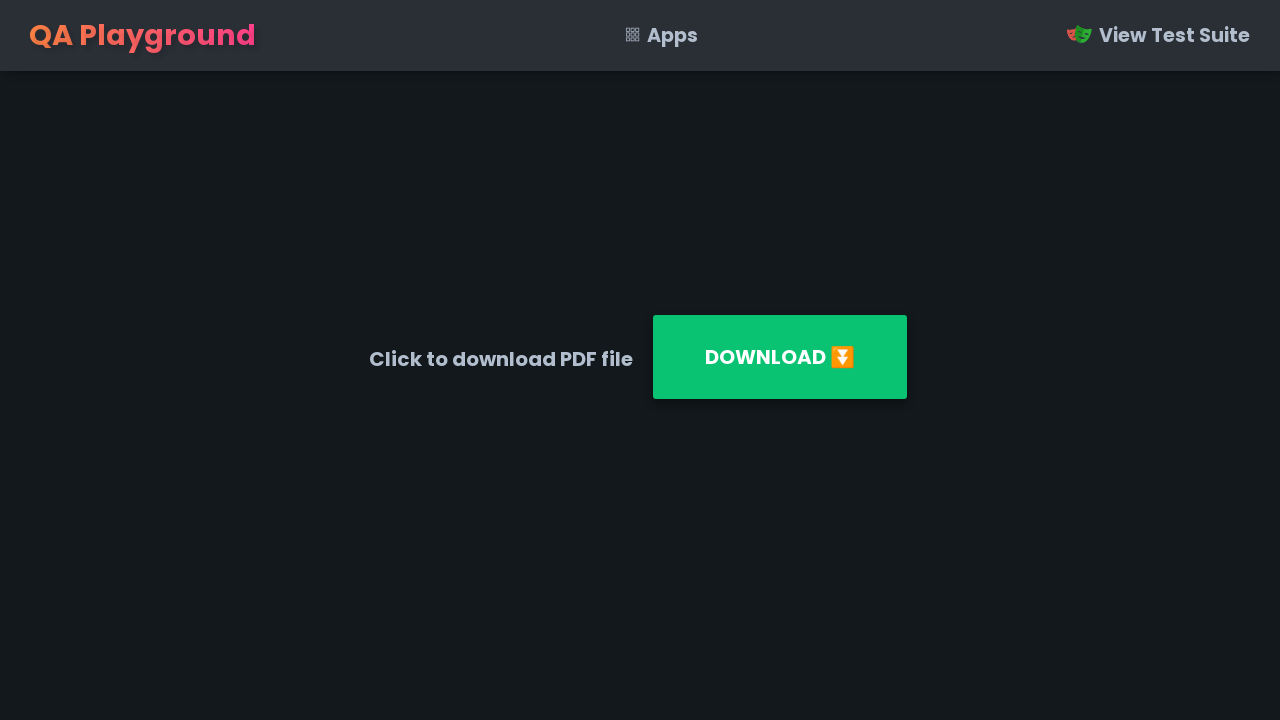